Tests that a landscape image loads correctly on the page by waiting for it to appear and verifying its source attribute

Starting URL: https://bonigarcia.dev/selenium-webdriver-java/loading-images.html

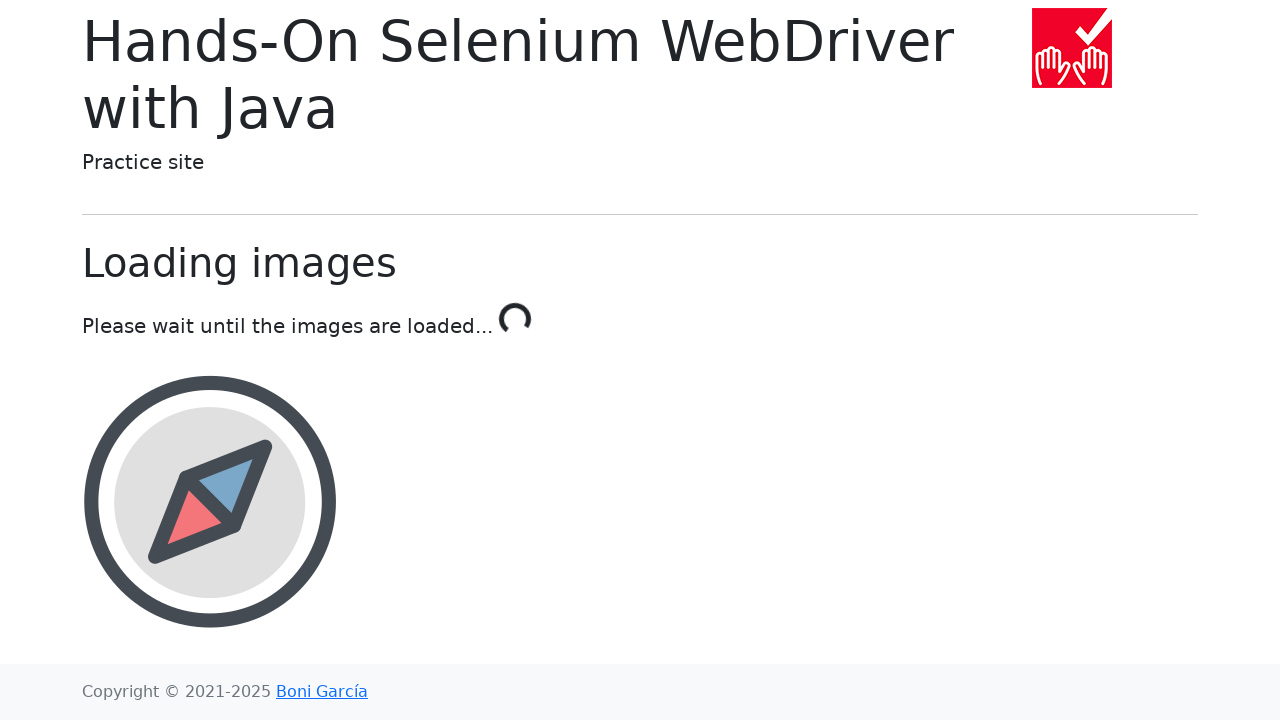

Waited for landscape image element to be attached to DOM
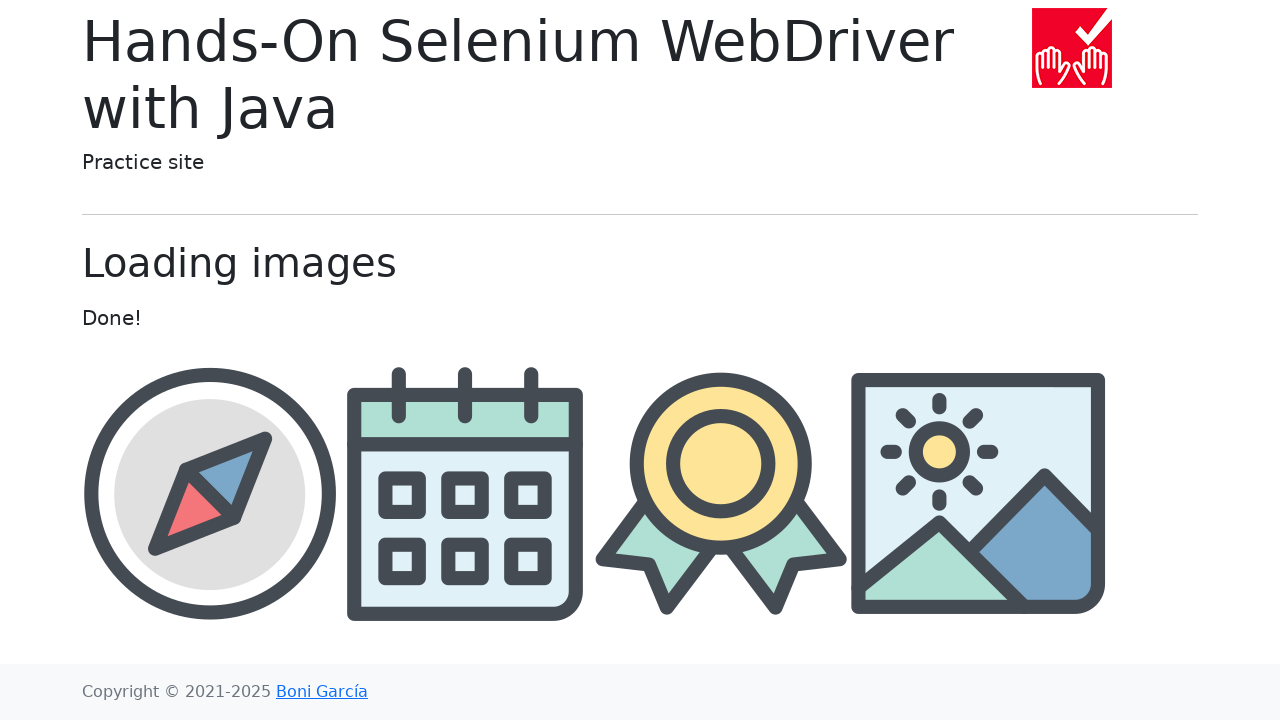

Retrieved image source attribute: img/landscape.png
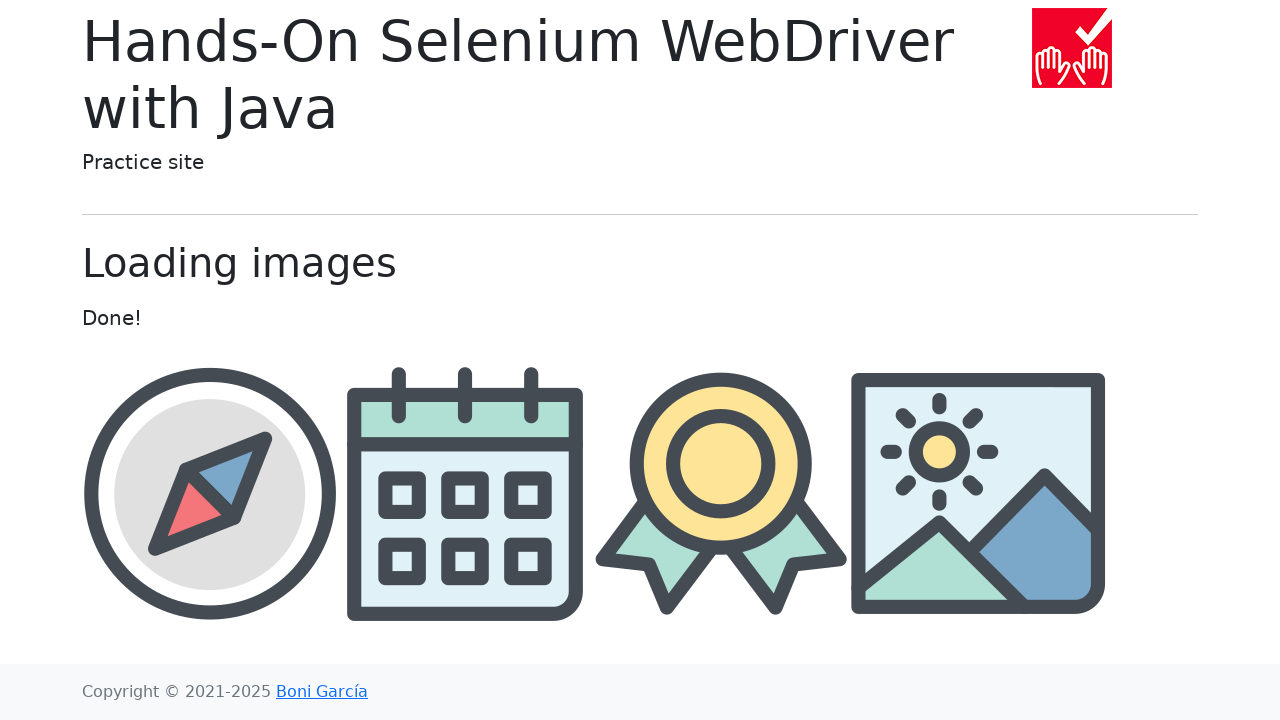

Verified that 'landscape' is present in image source attribute
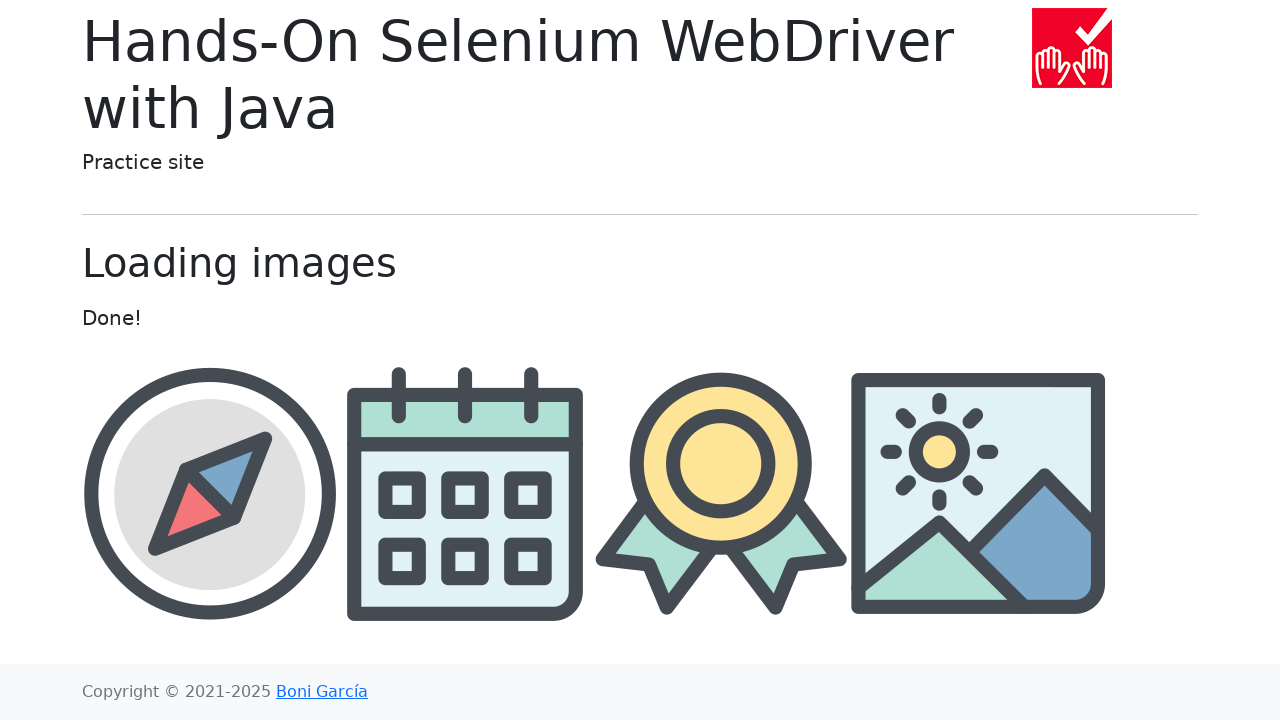

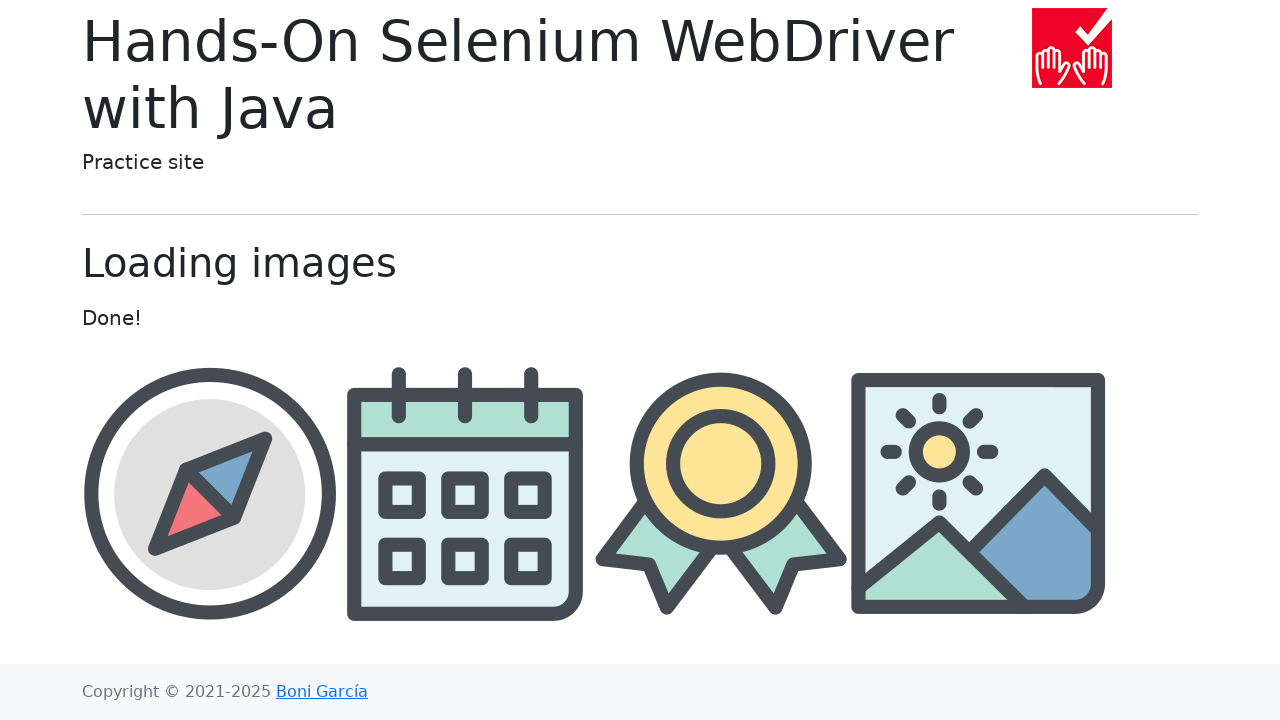